Tests successful checkout form submission with all required fields filled

Starting URL: https://www.saucedemo.com/

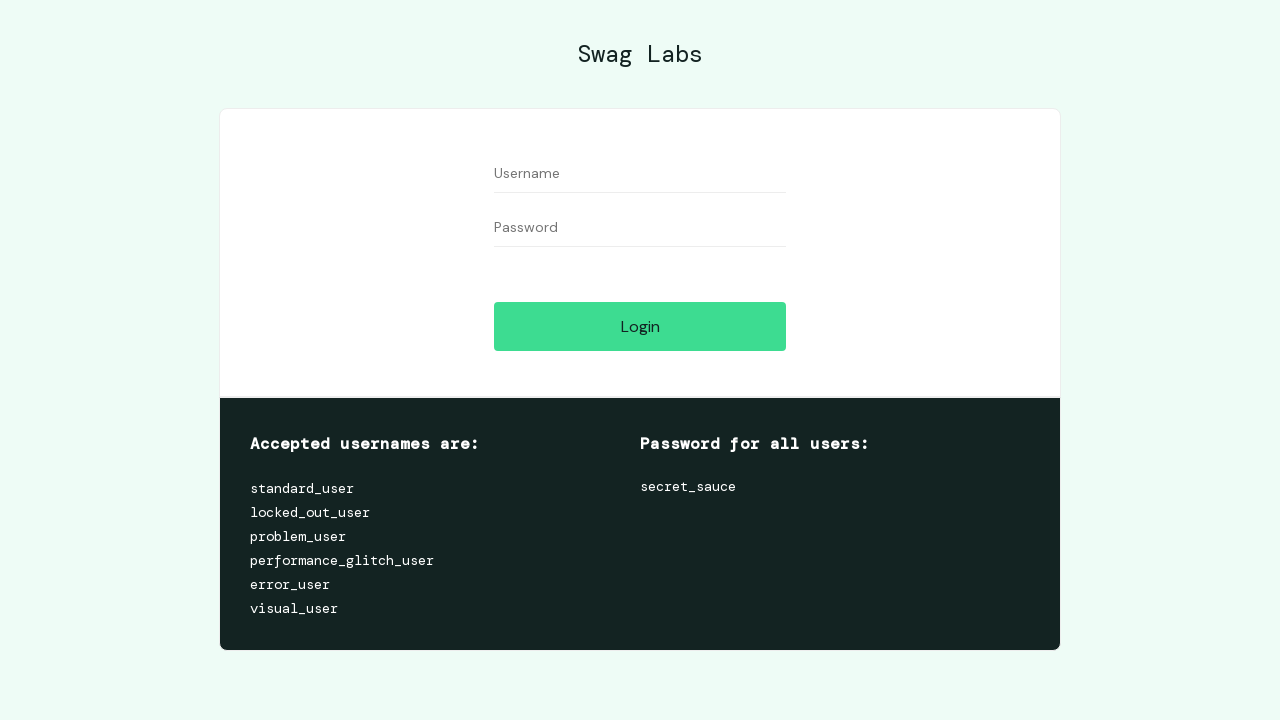

Filled username field with 'standard_user' on #user-name
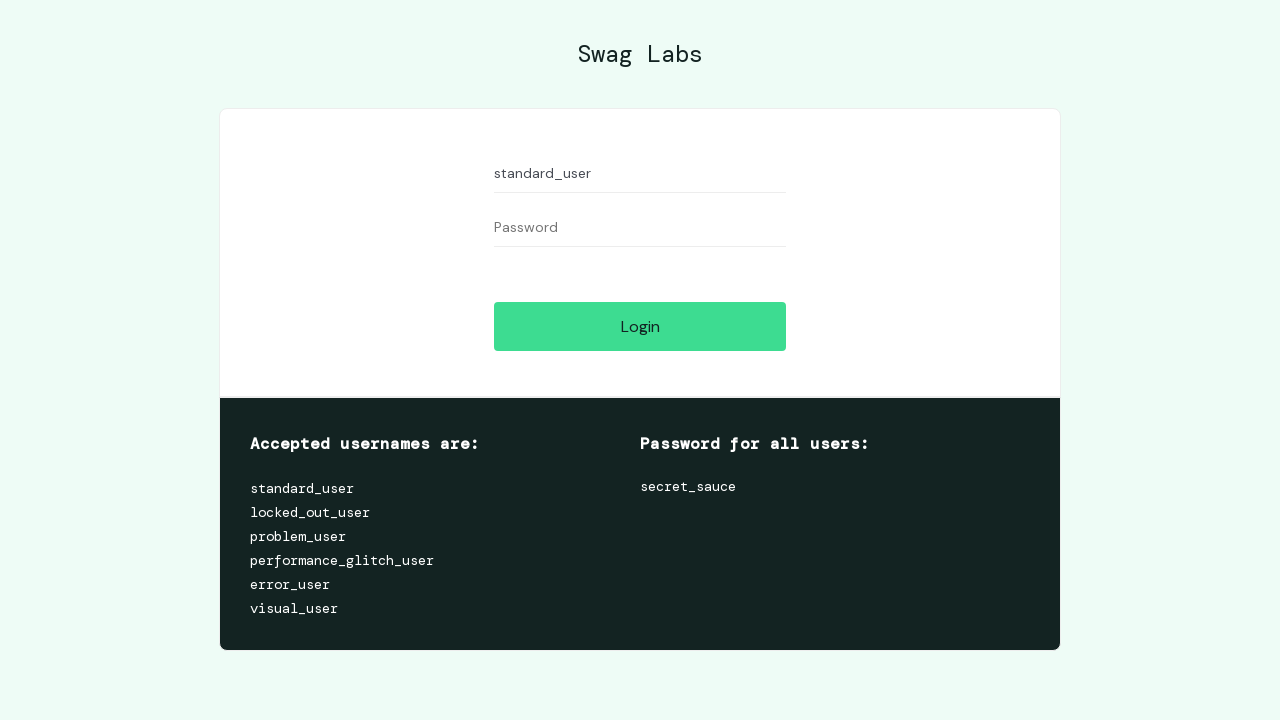

Filled password field with 'secret_sauce' on #password
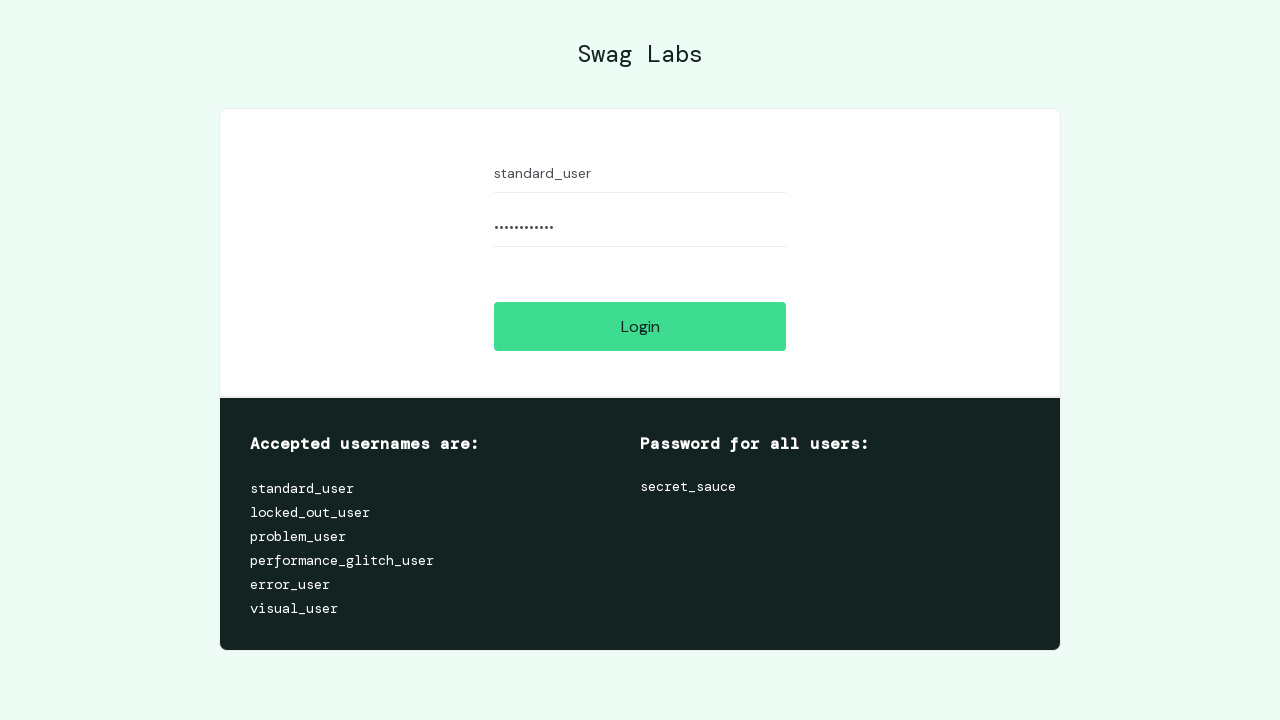

Clicked login button to authenticate at (640, 326) on #login-button
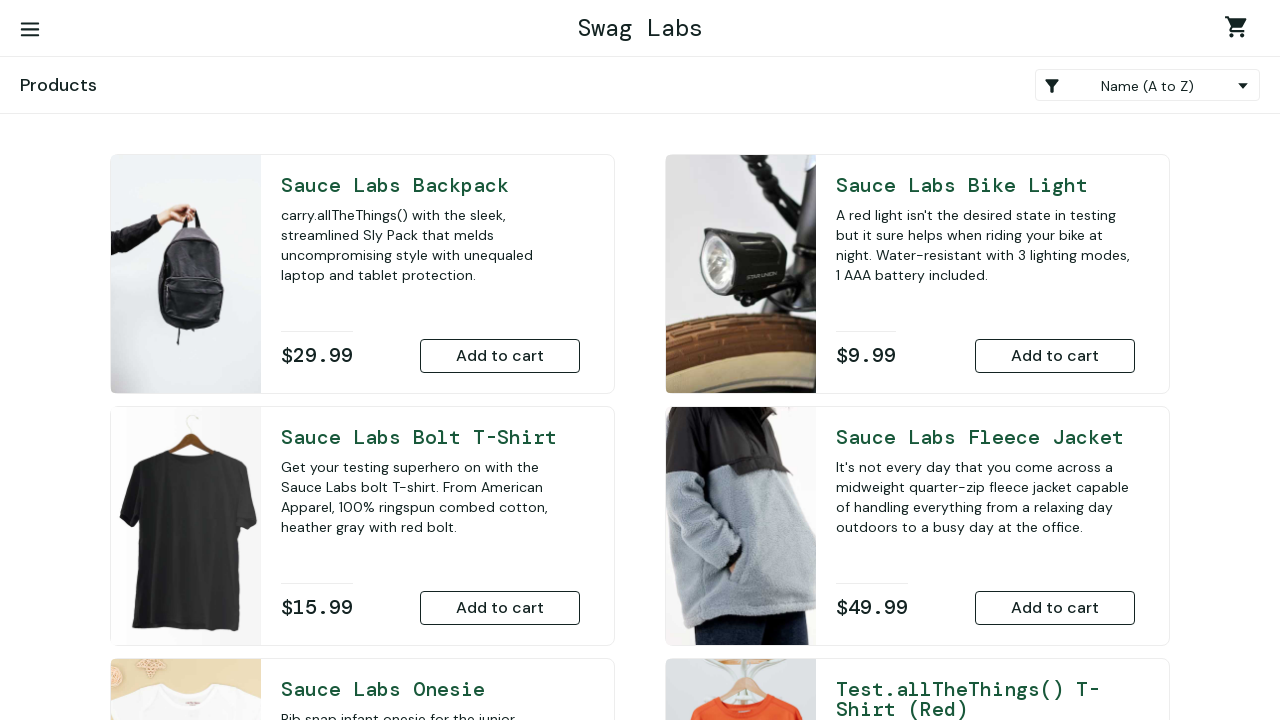

Clicked shopping cart link to view cart at (1240, 30) on a.shopping_cart_link
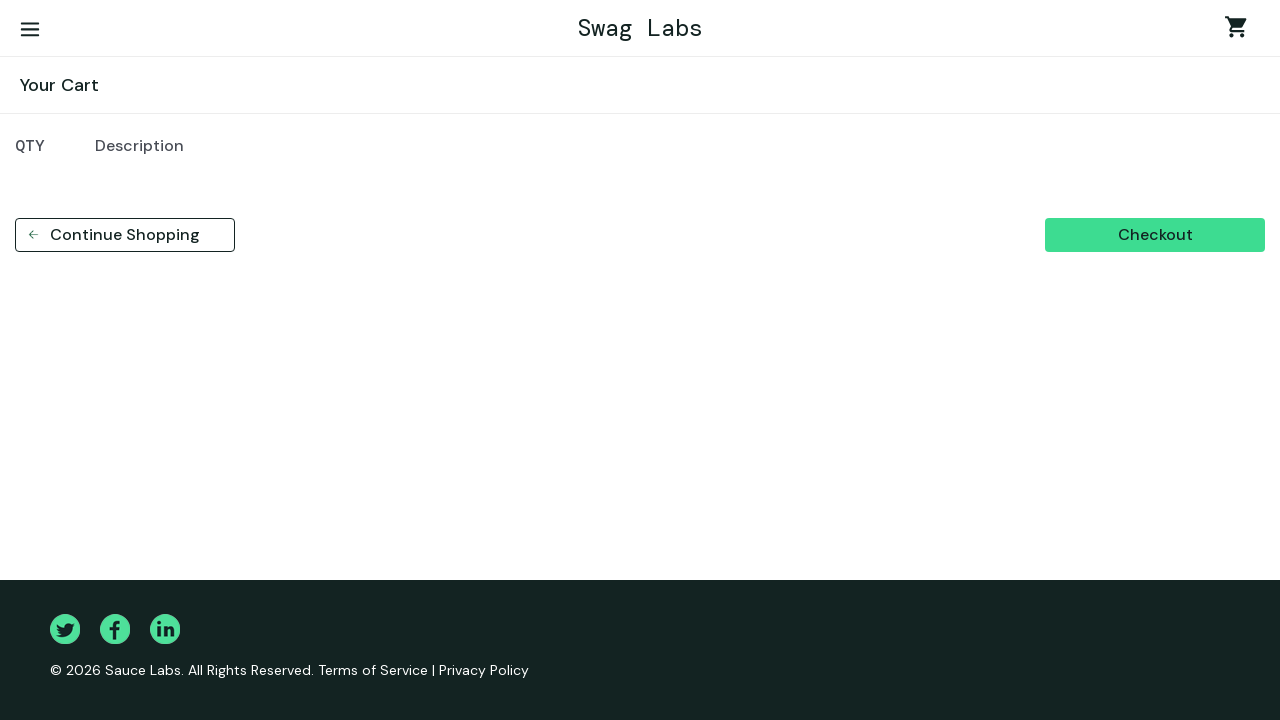

Clicked checkout button to initiate checkout at (1155, 235) on button[data-test='checkout']
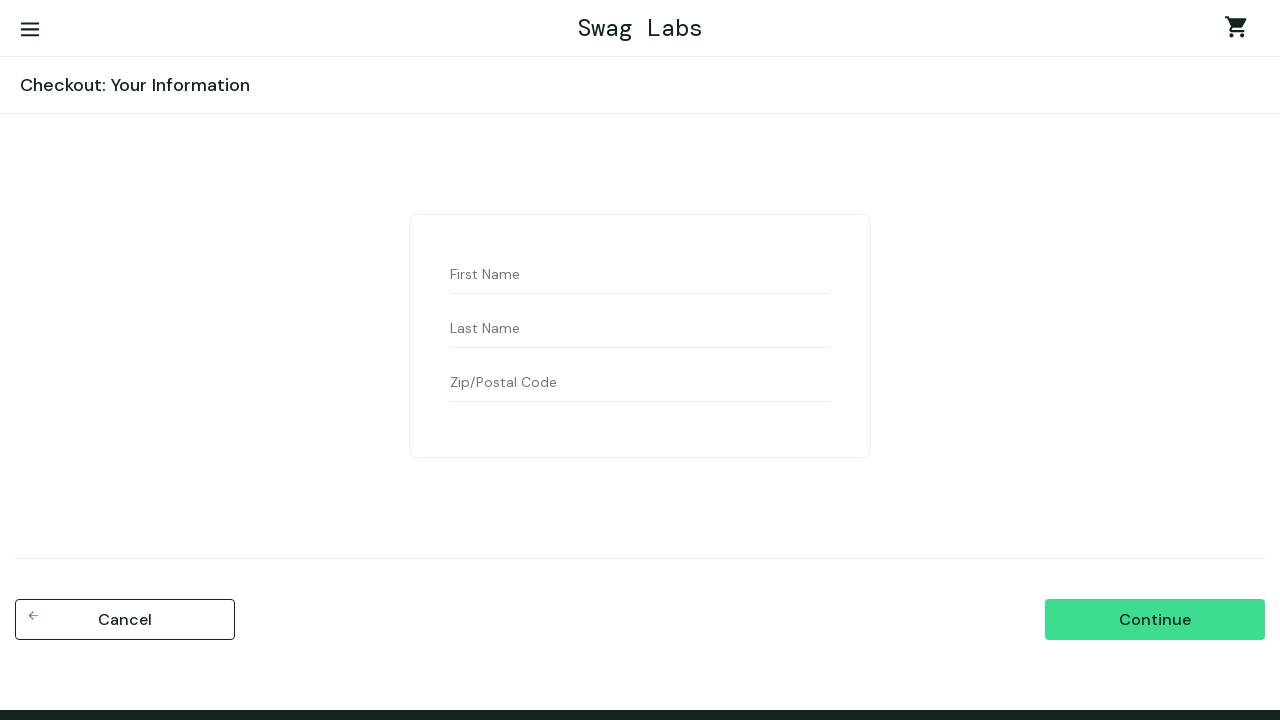

Filled first name field with 'sachin' on input[data-test='firstName']
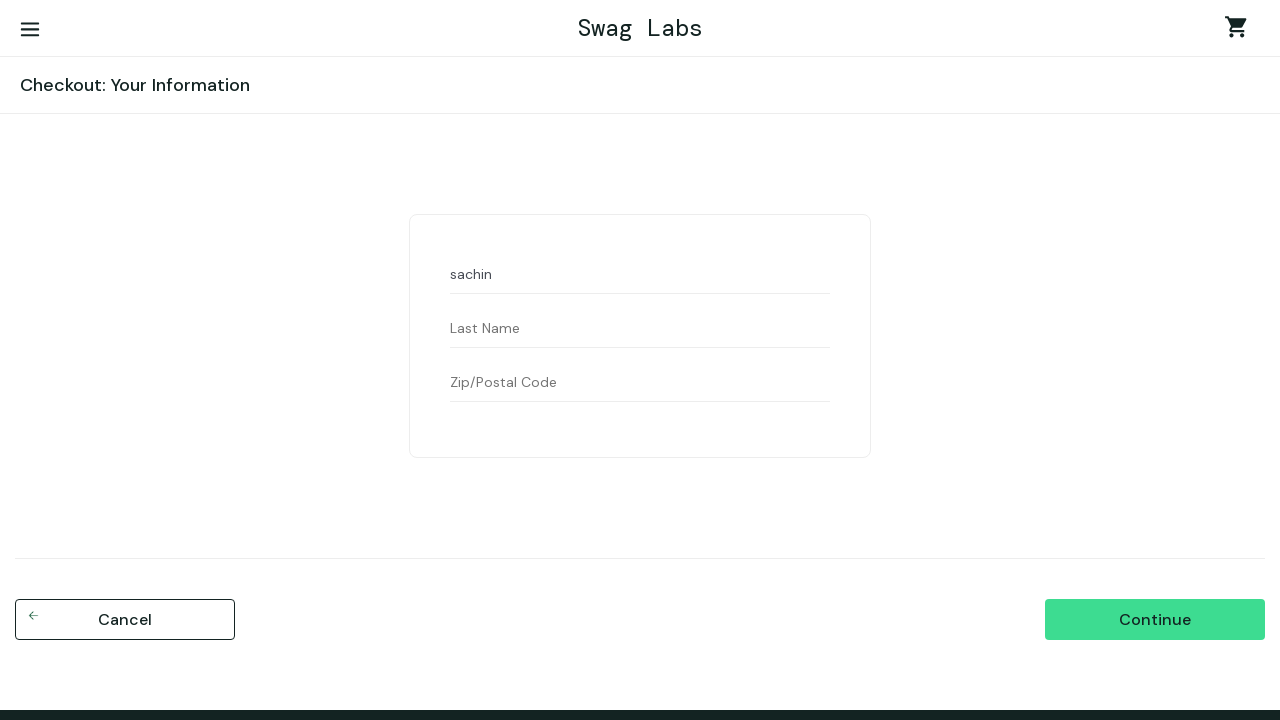

Filled last name field with 'wankhade' on input[data-test='lastName']
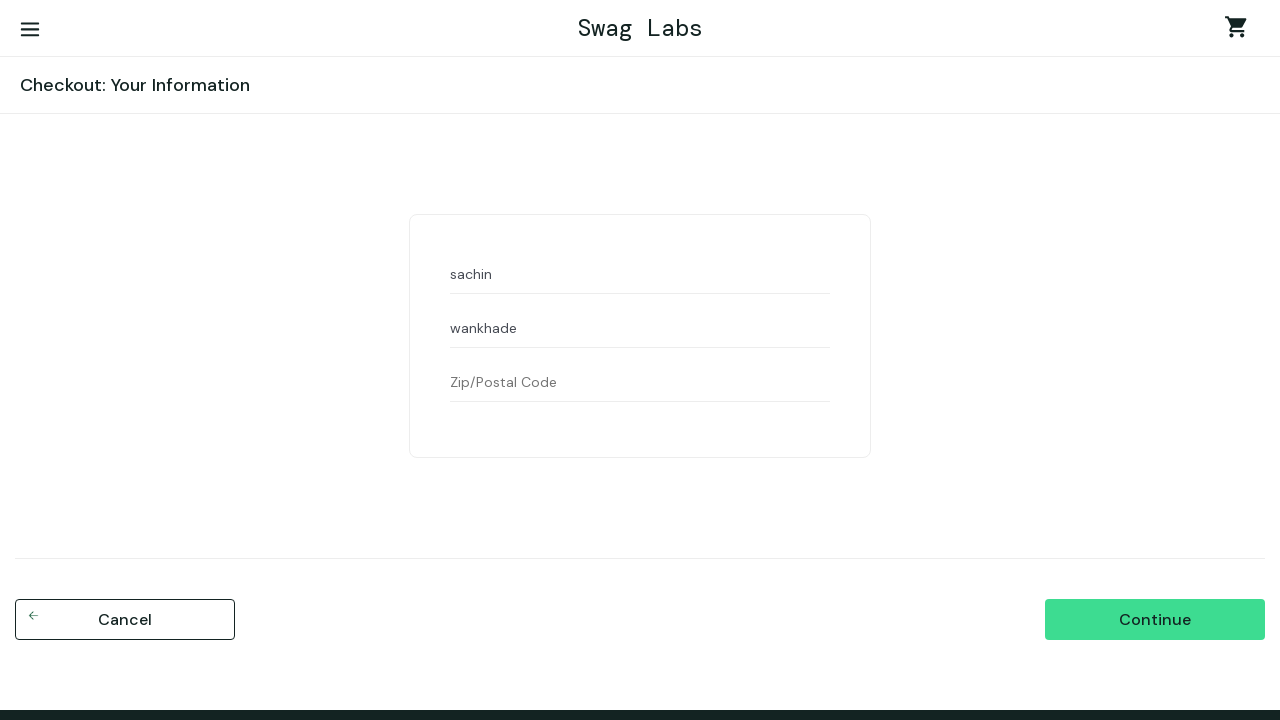

Filled postal code field with 'abcd' on input[data-test='postalCode']
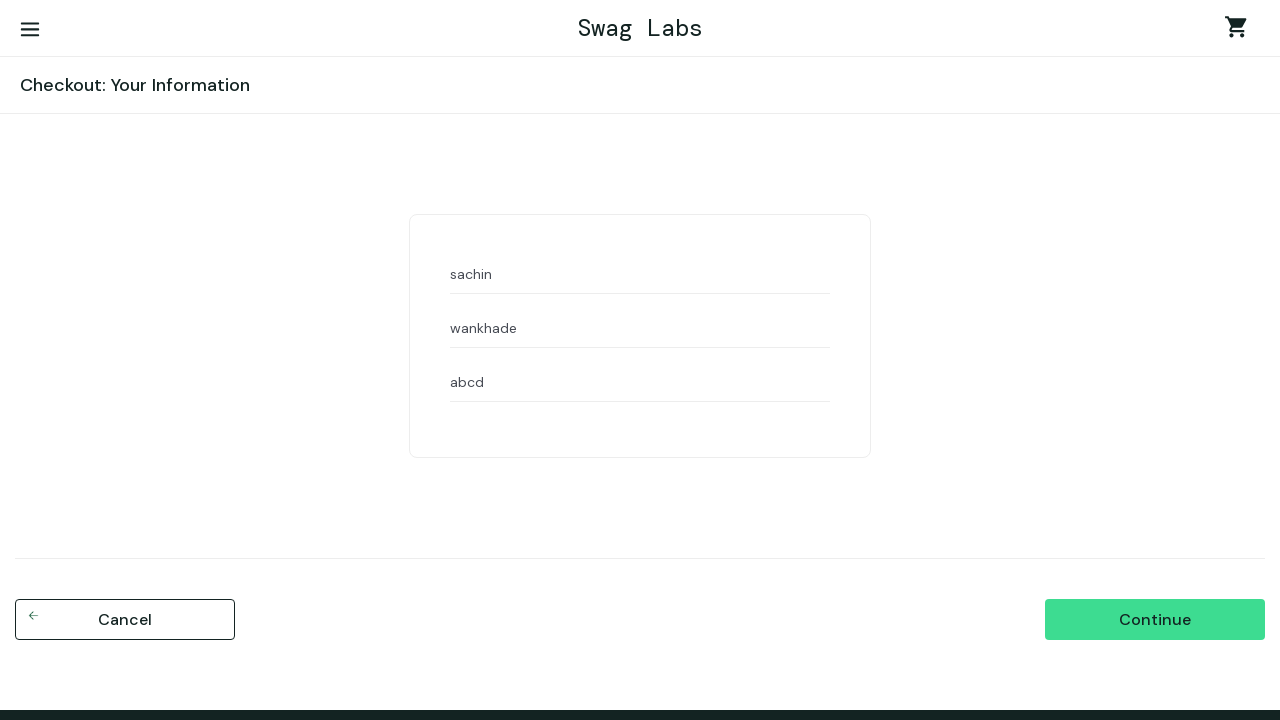

Clicked continue button to submit checkout form with all required fields filled at (1155, 620) on input[data-test='continue']
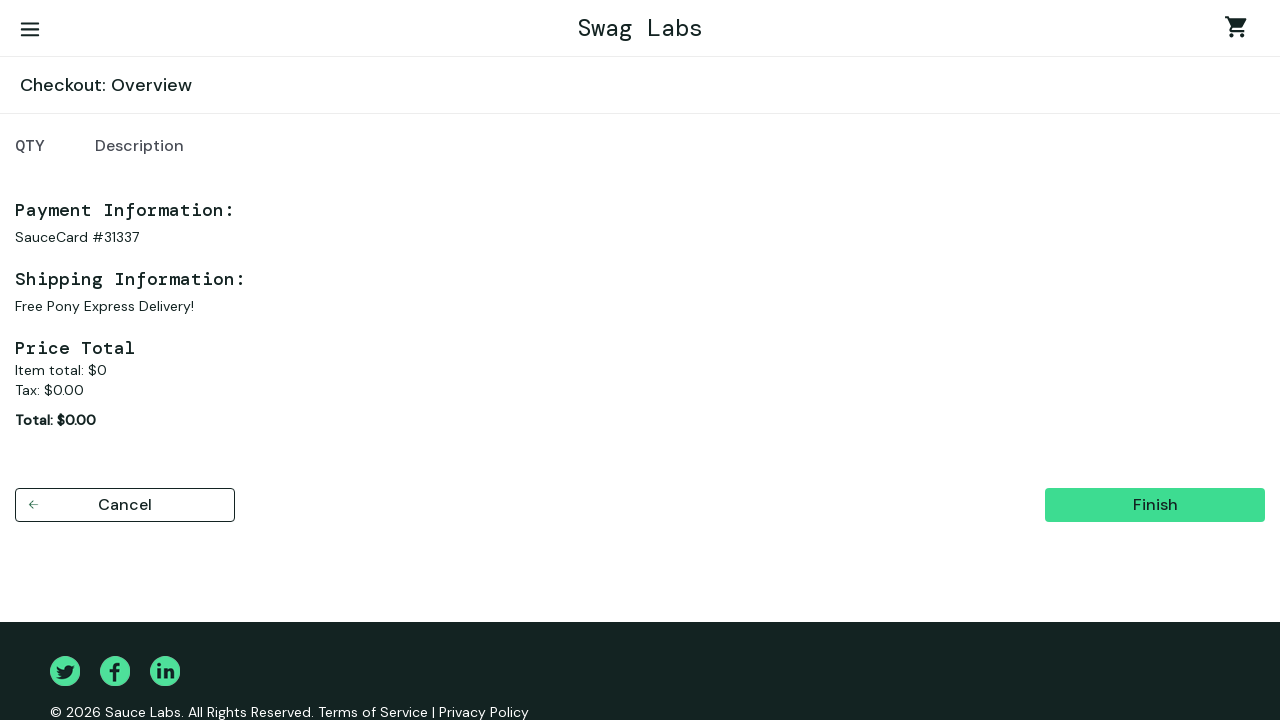

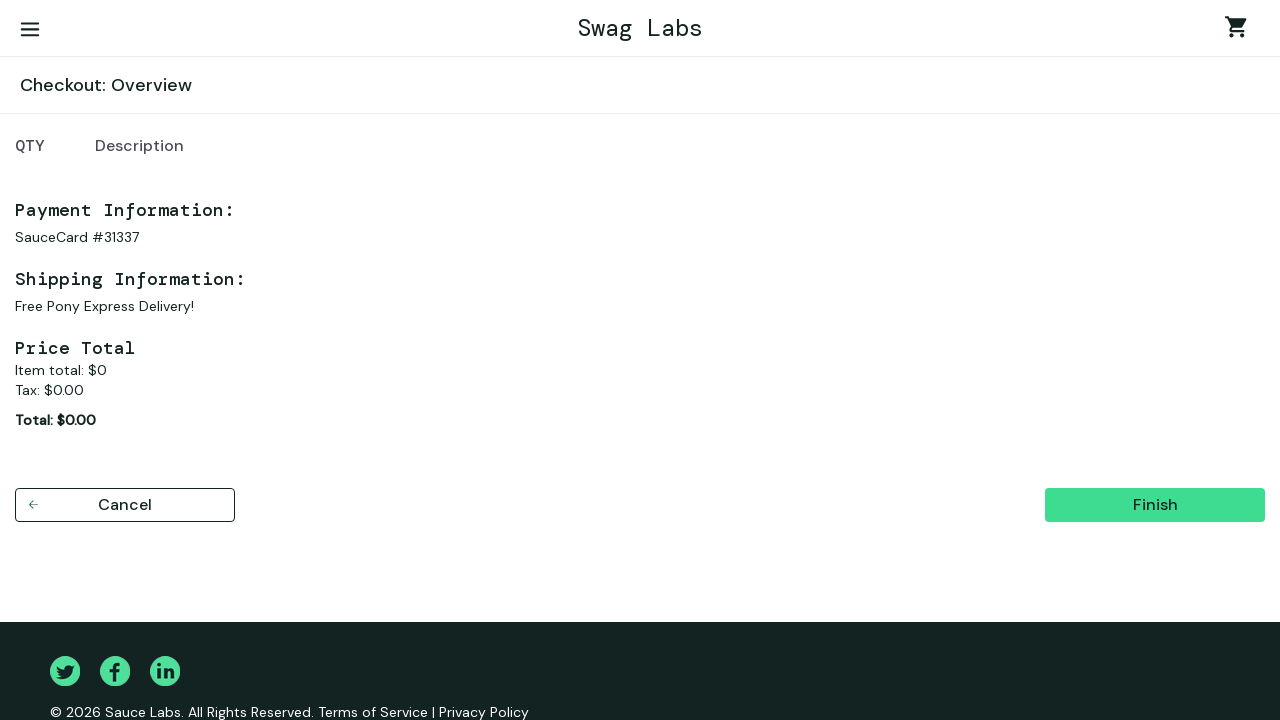